Tests web table functionality by adding a new record with form fields and then clicking edit on an existing record

Starting URL: https://demoqa.com/webtables

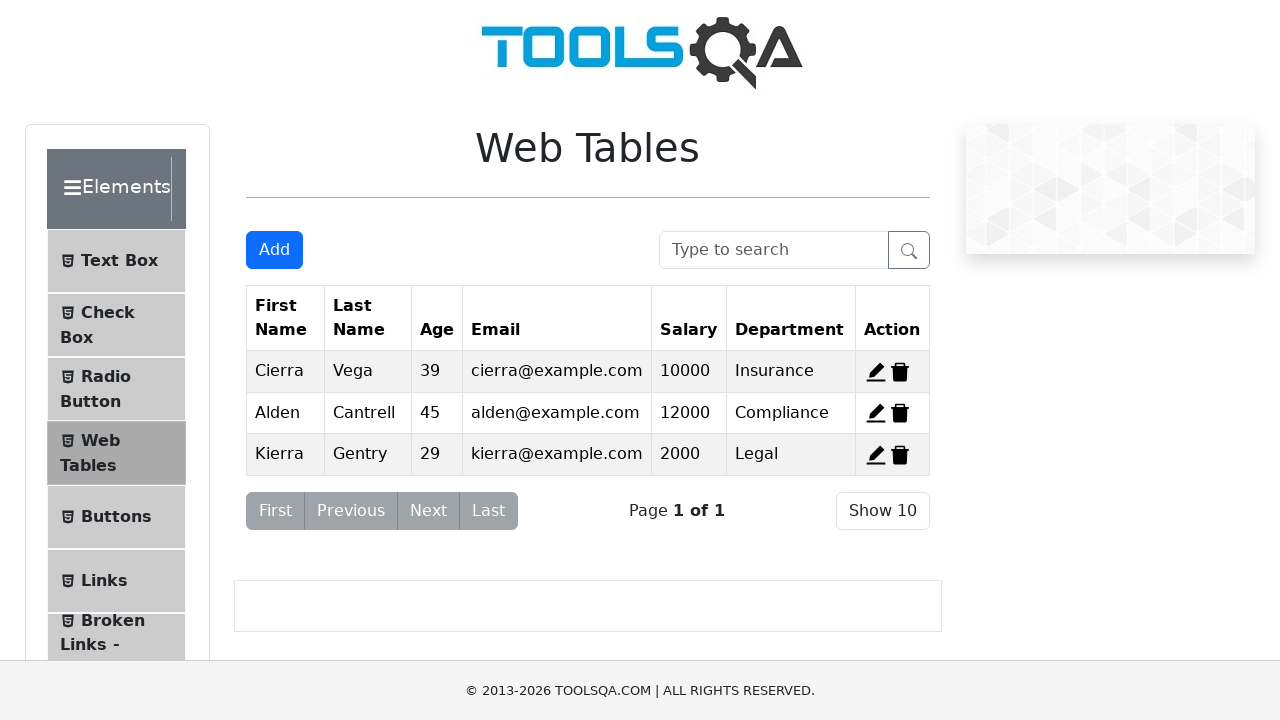

Clicked Add button to open new record form at (274, 250) on #addNewRecordButton
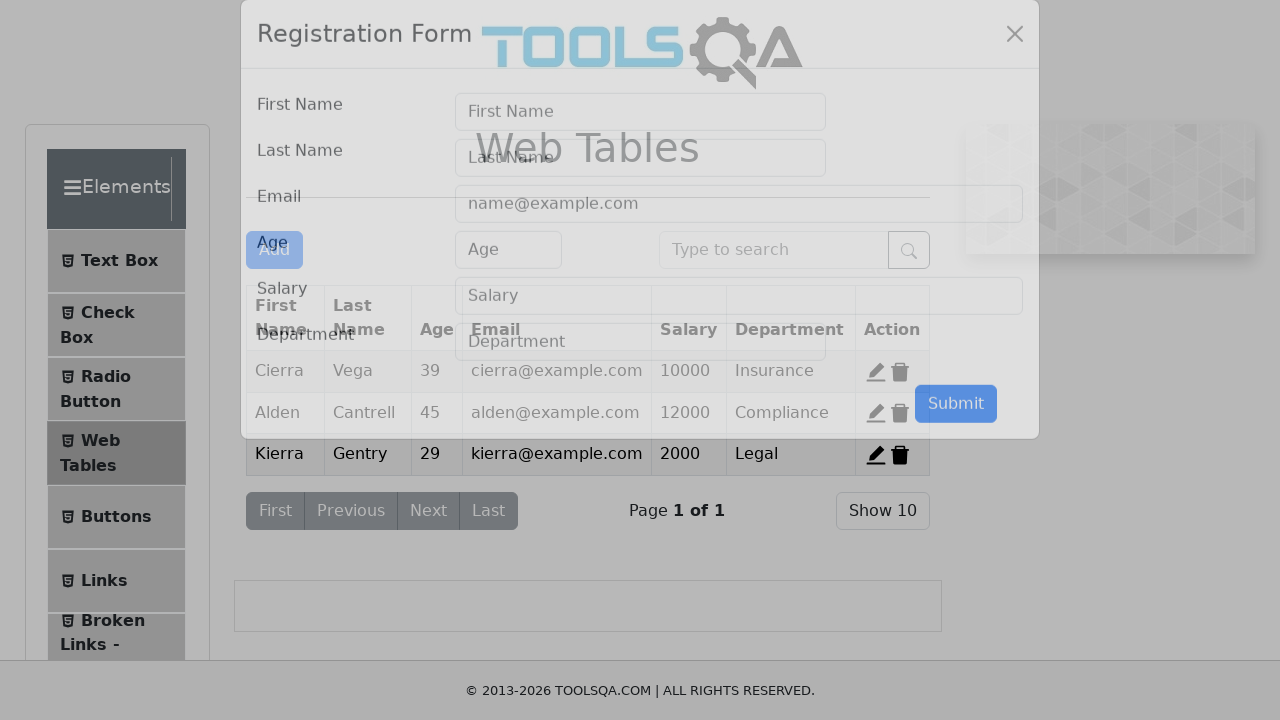

Form modal loaded and first name field is visible
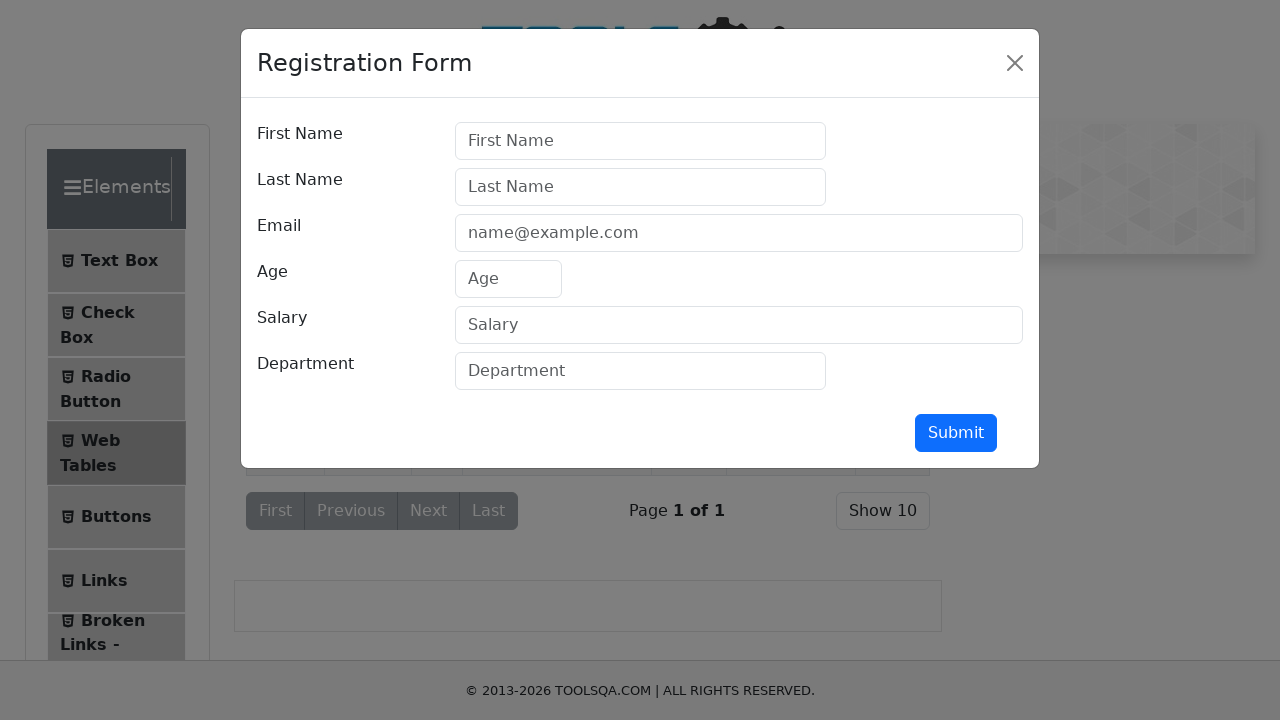

Filled first name field with 'test' on #firstName
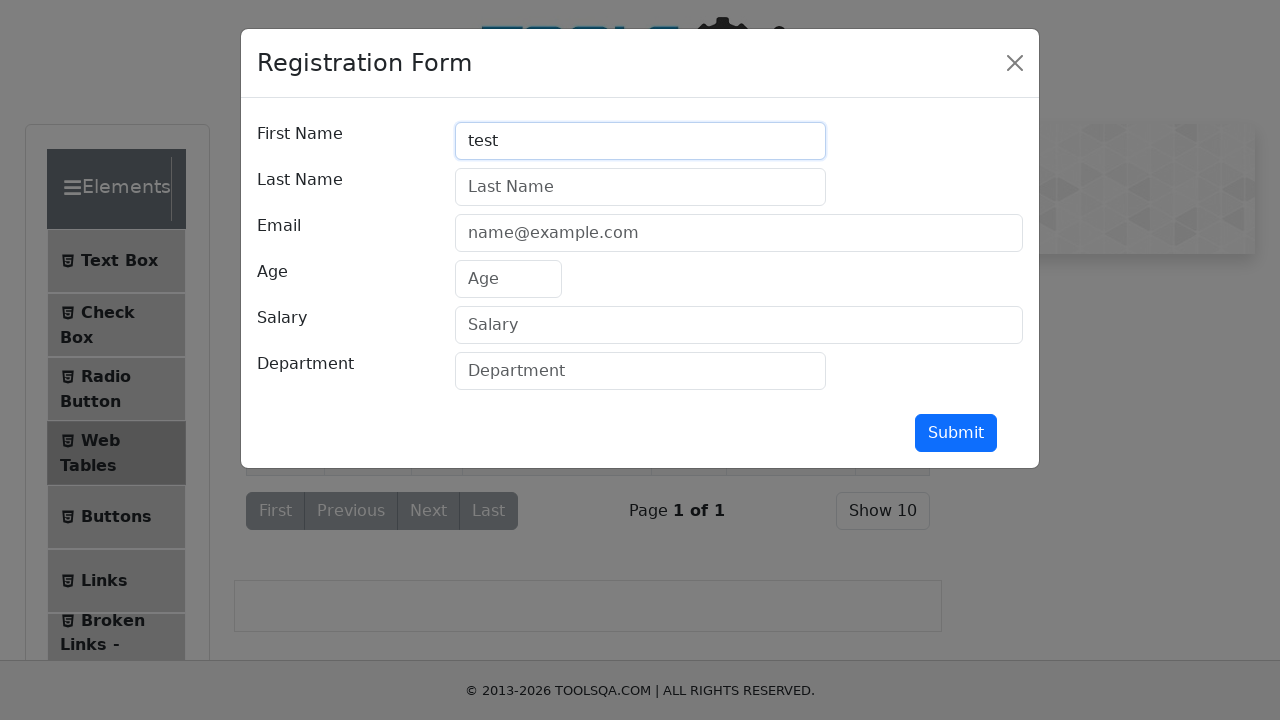

Filled last name field with 'test1' on #lastName
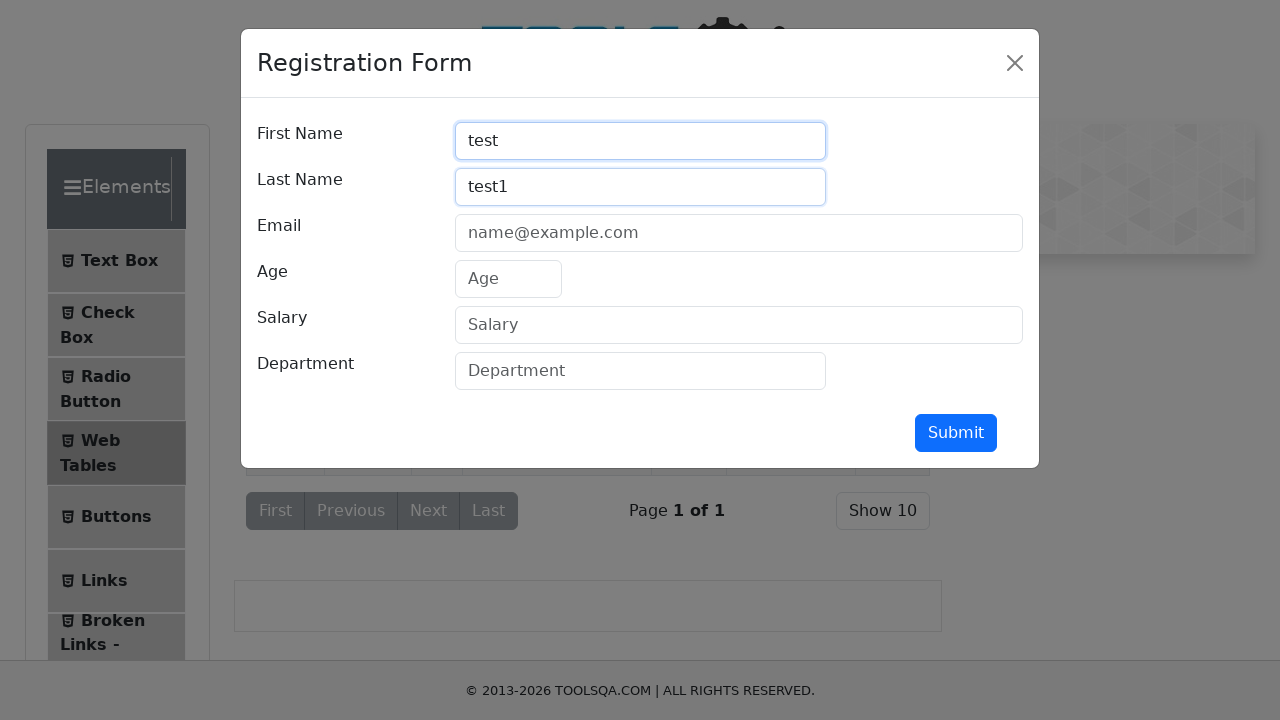

Filled email field with 'test1@test.com' on #userEmail
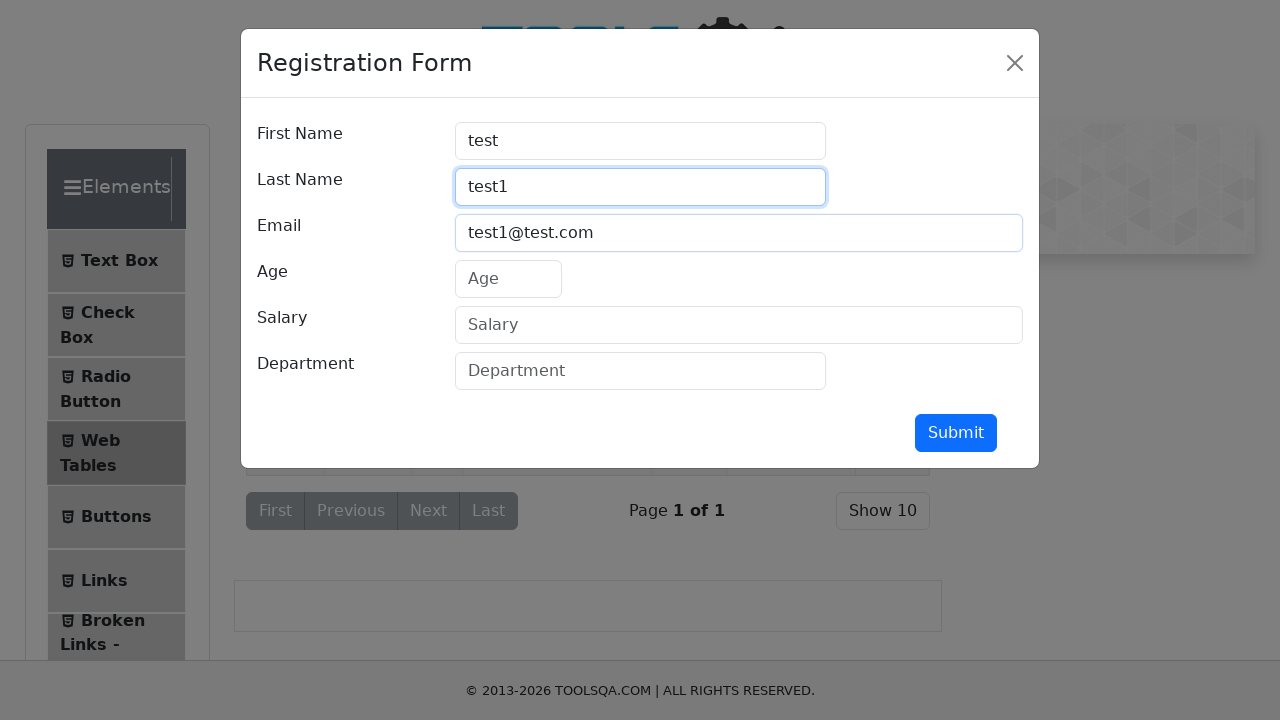

Filled age field with '30' on #age
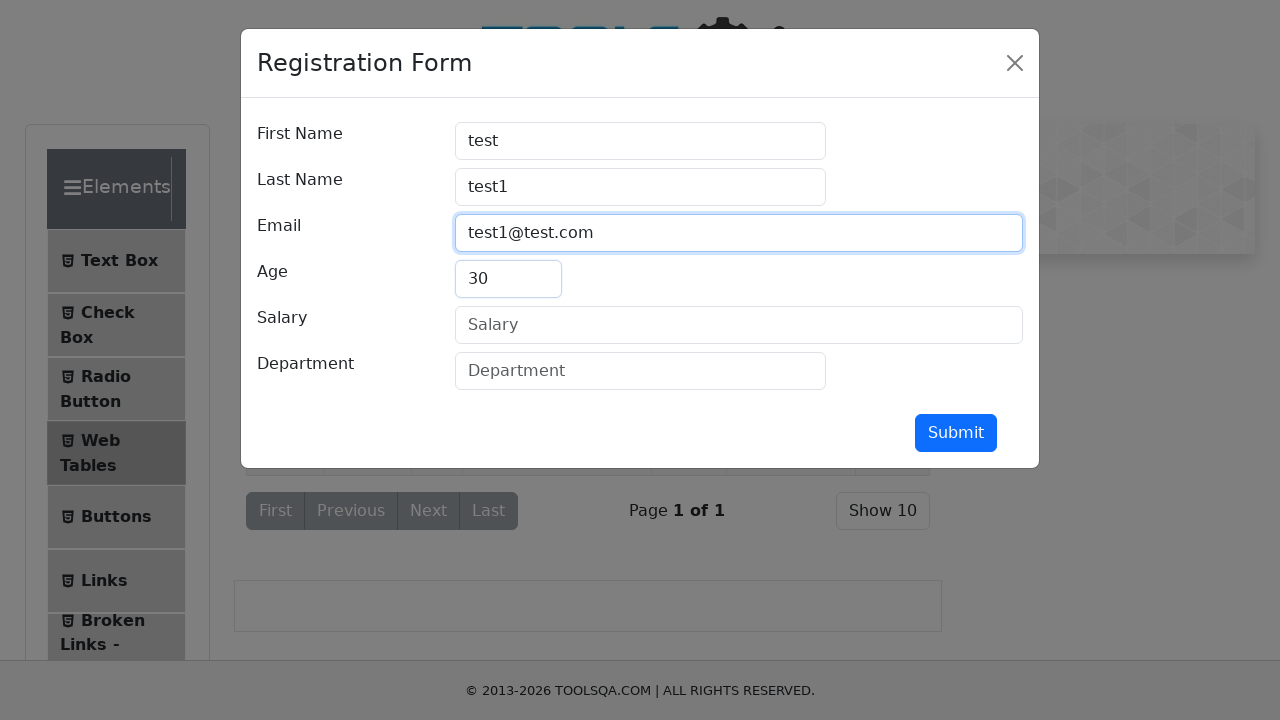

Filled salary field with '30000' on #salary
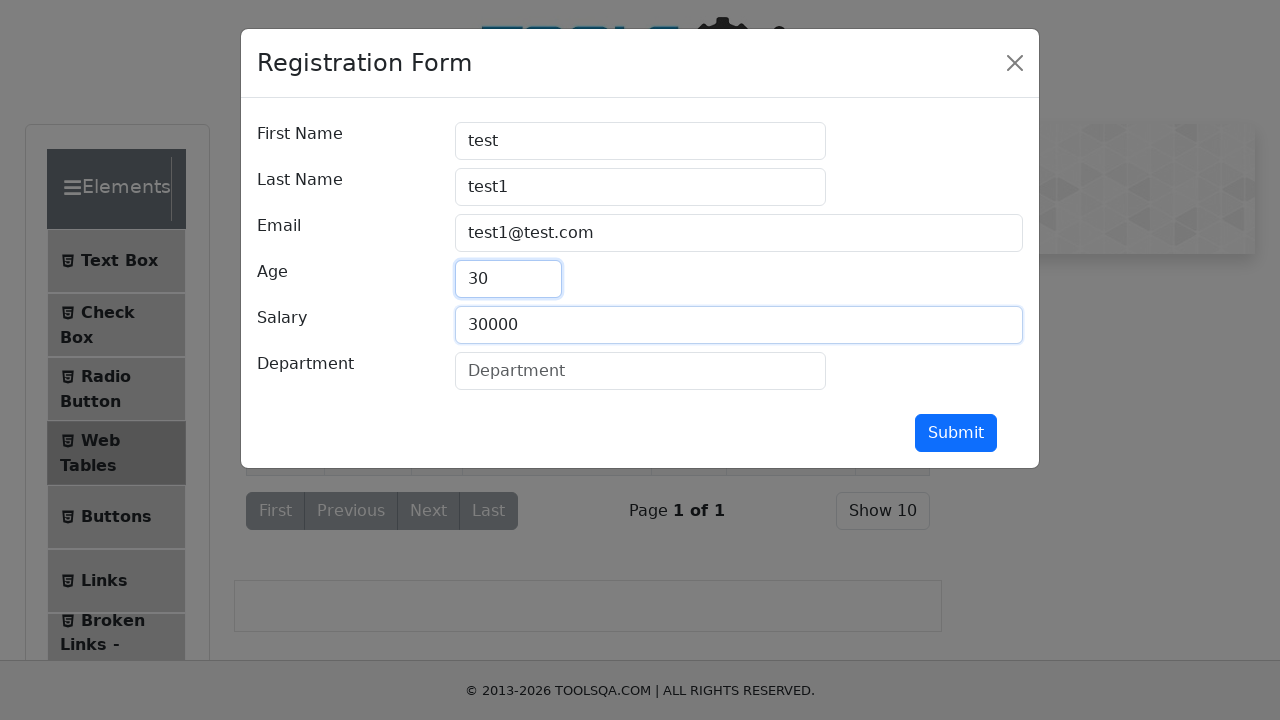

Filled department field with 'IT' on #department
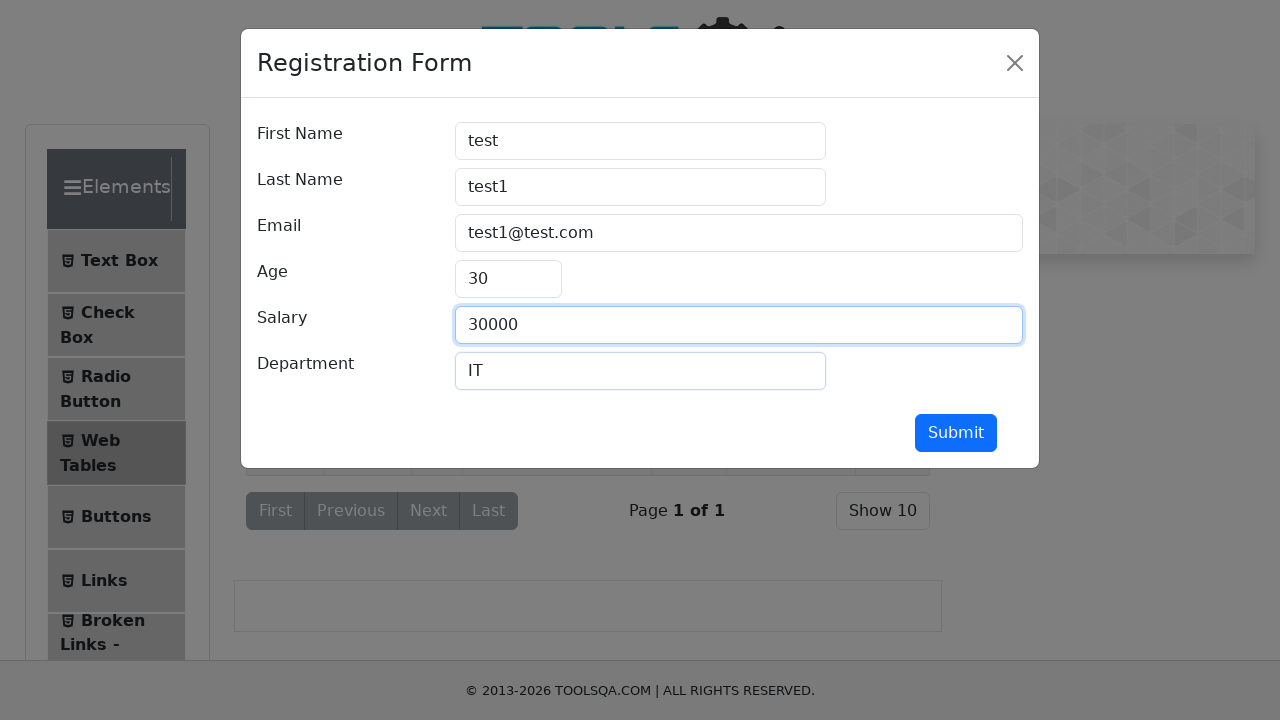

Clicked submit button to add new record at (956, 433) on #submit
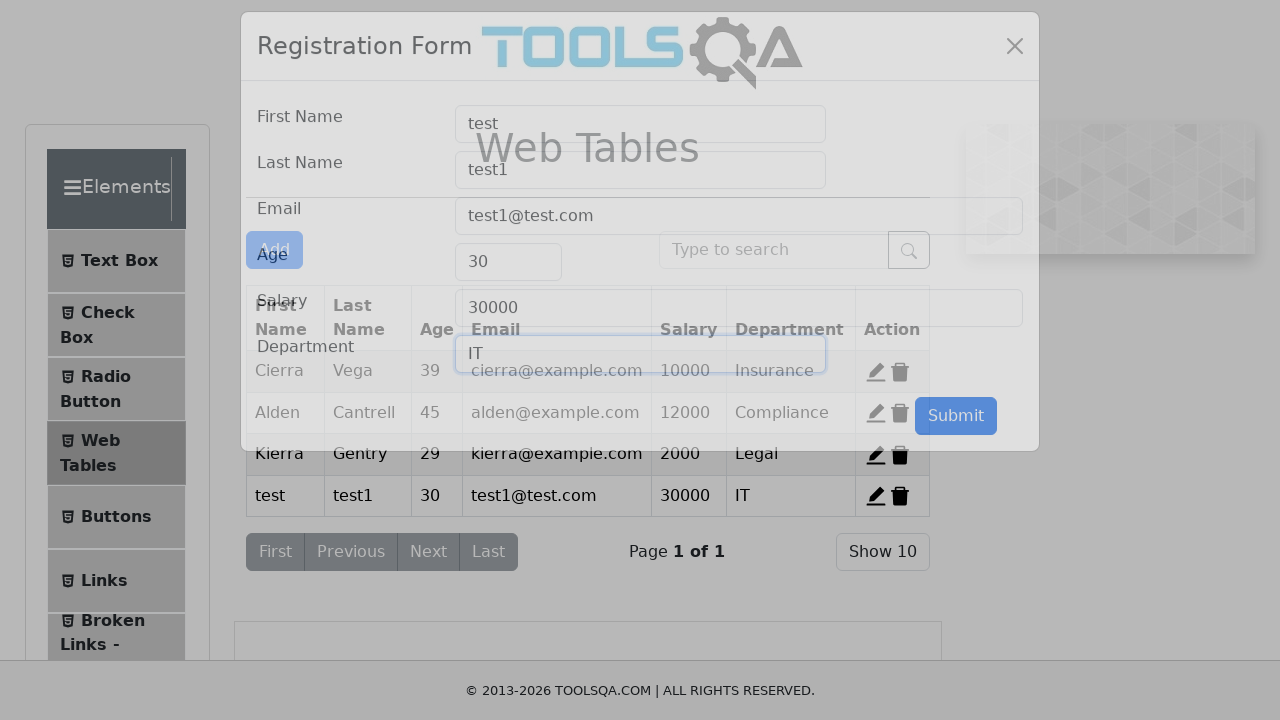

Clicked edit button for record 3 at (876, 454) on #edit-record-3
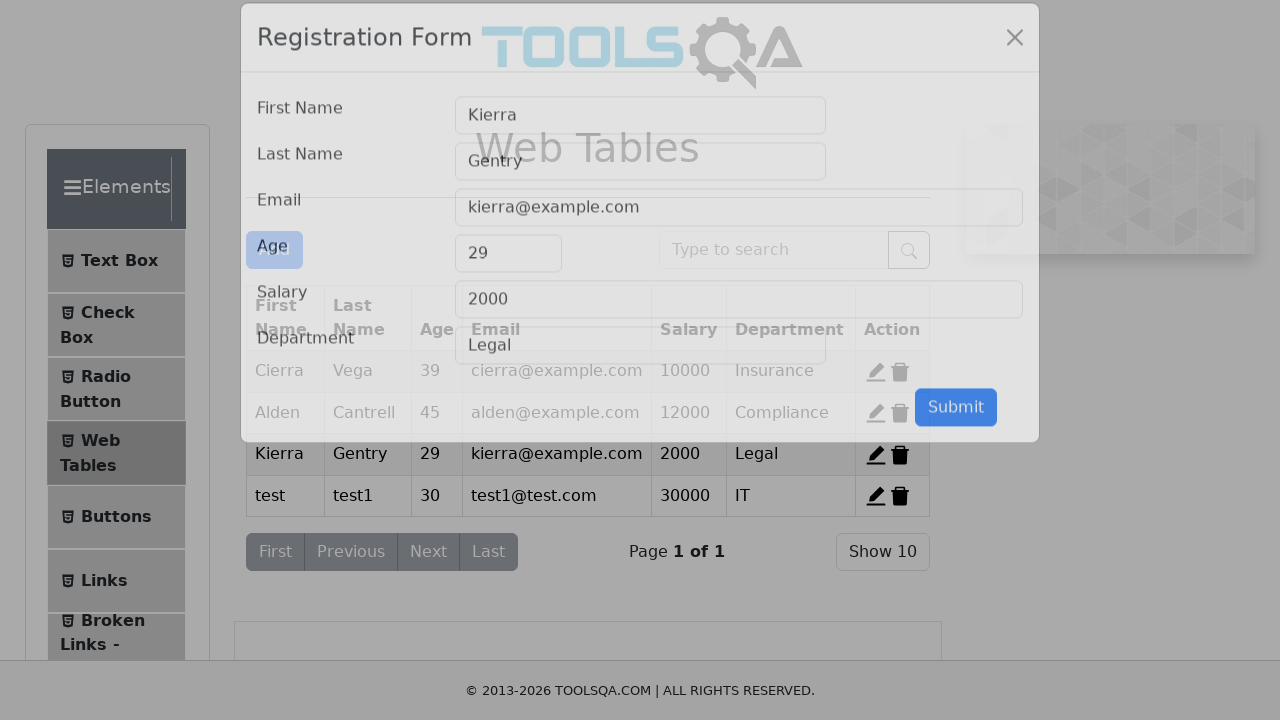

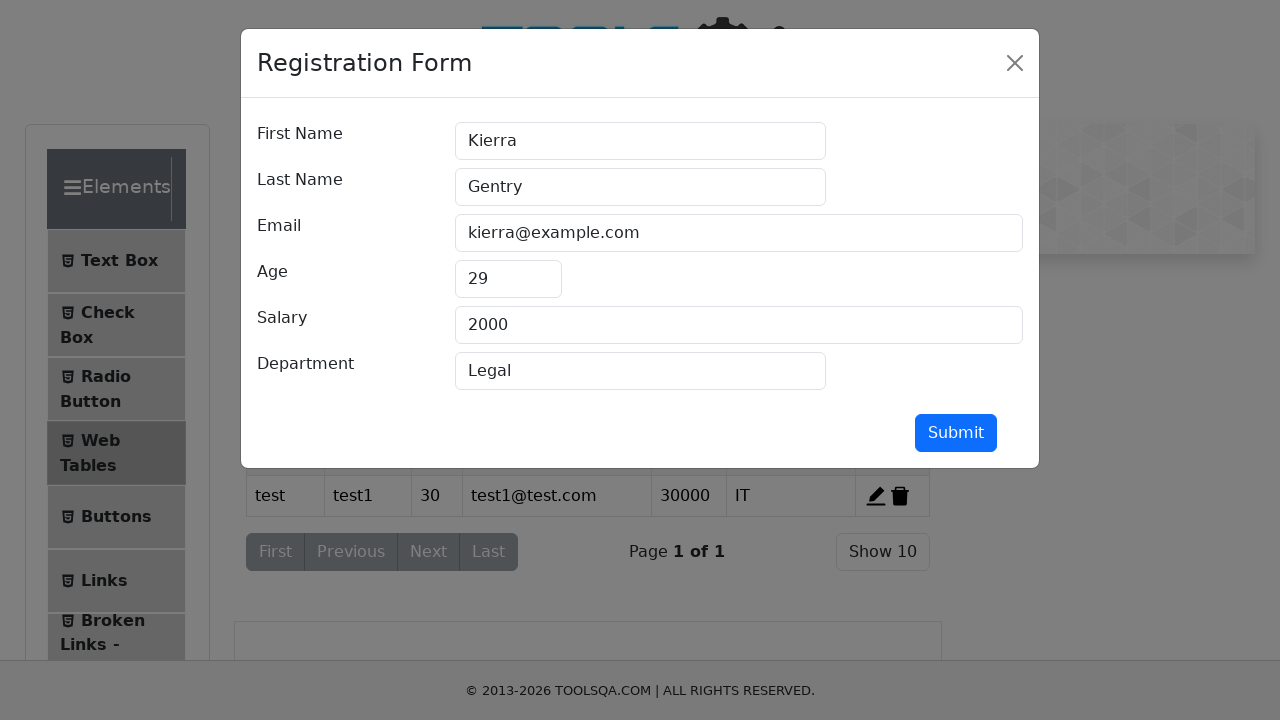